Navigates to the Makers tech website and retrieves the page title

Starting URL: https://makers.tech

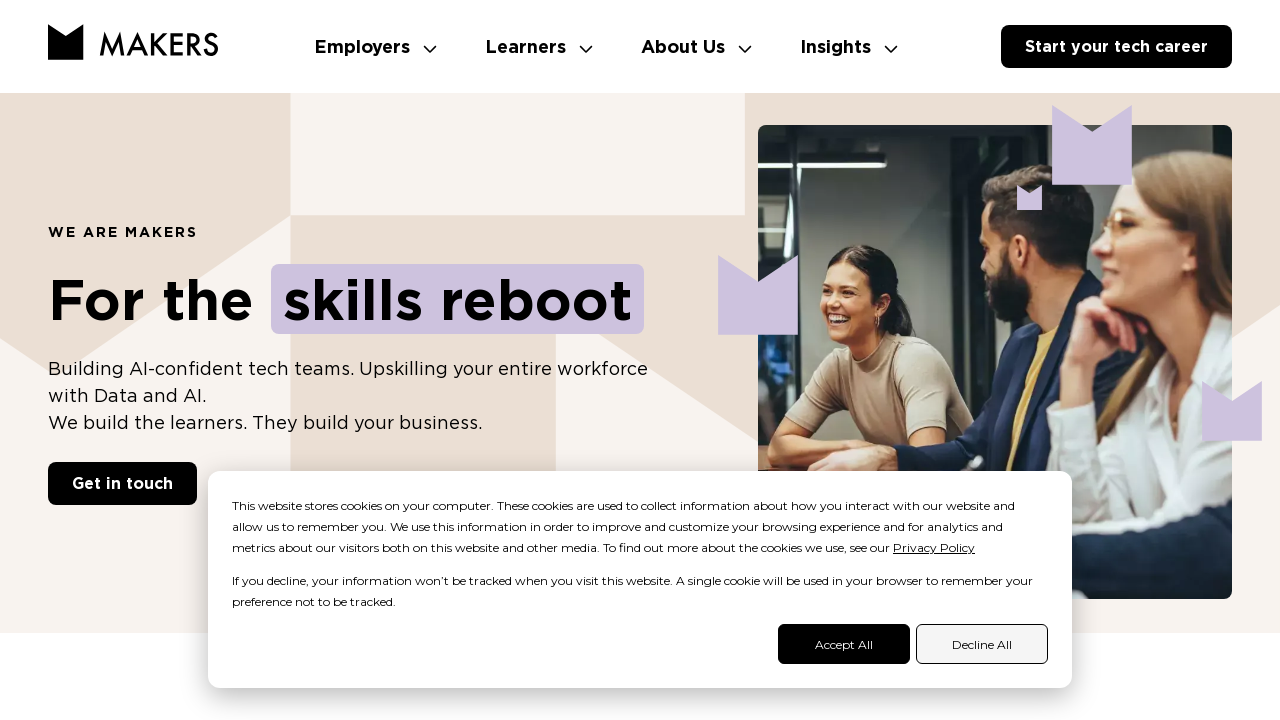

Waited for page to reach domcontentloaded state
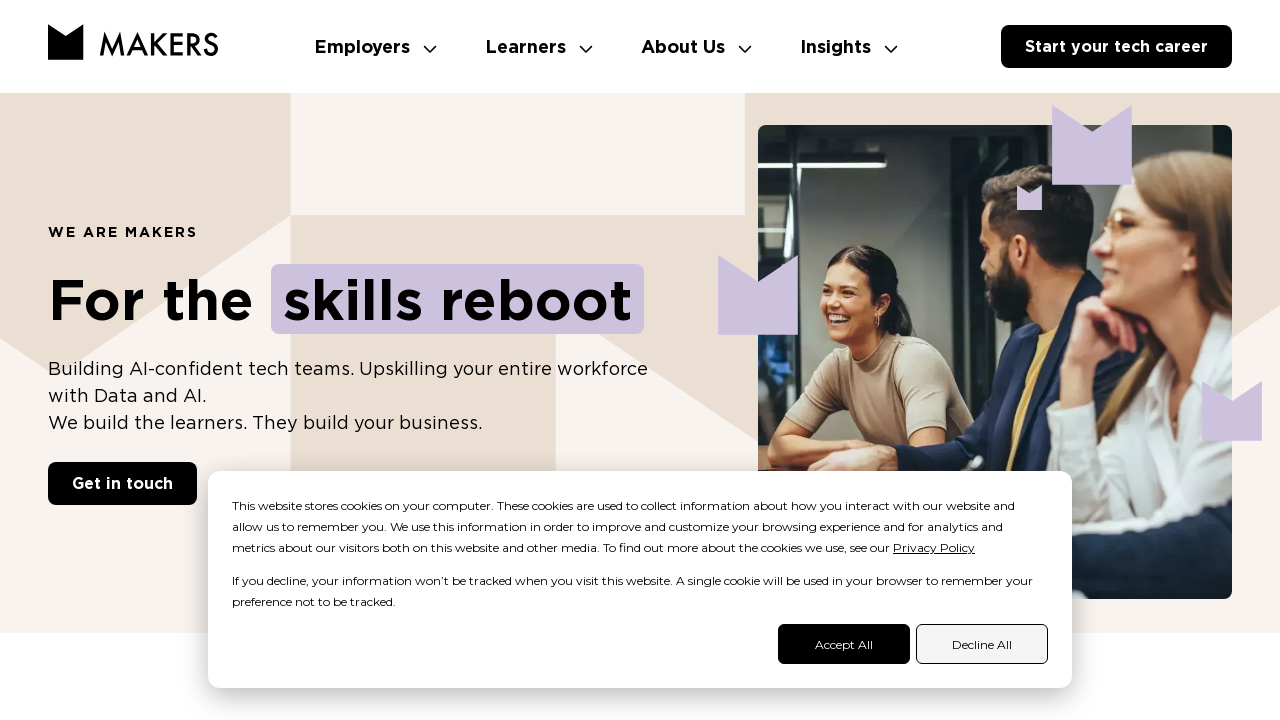

Retrieved page title: We are Makers. Building the future.
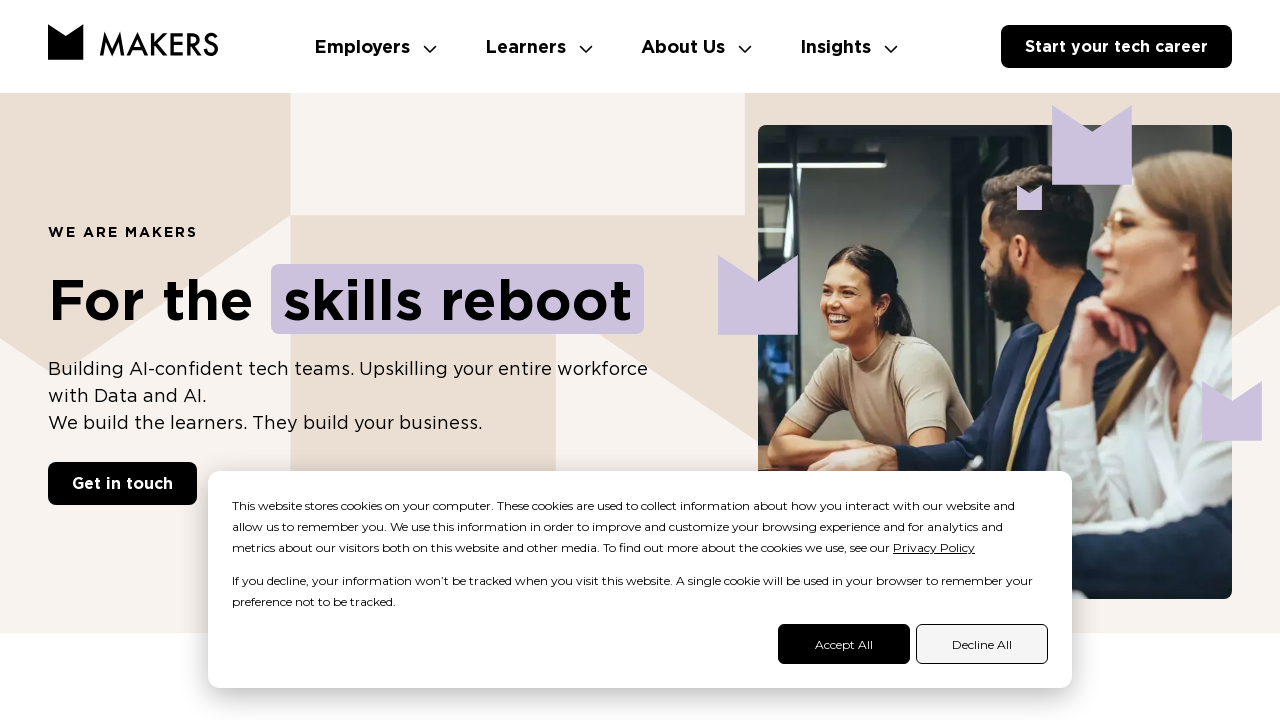

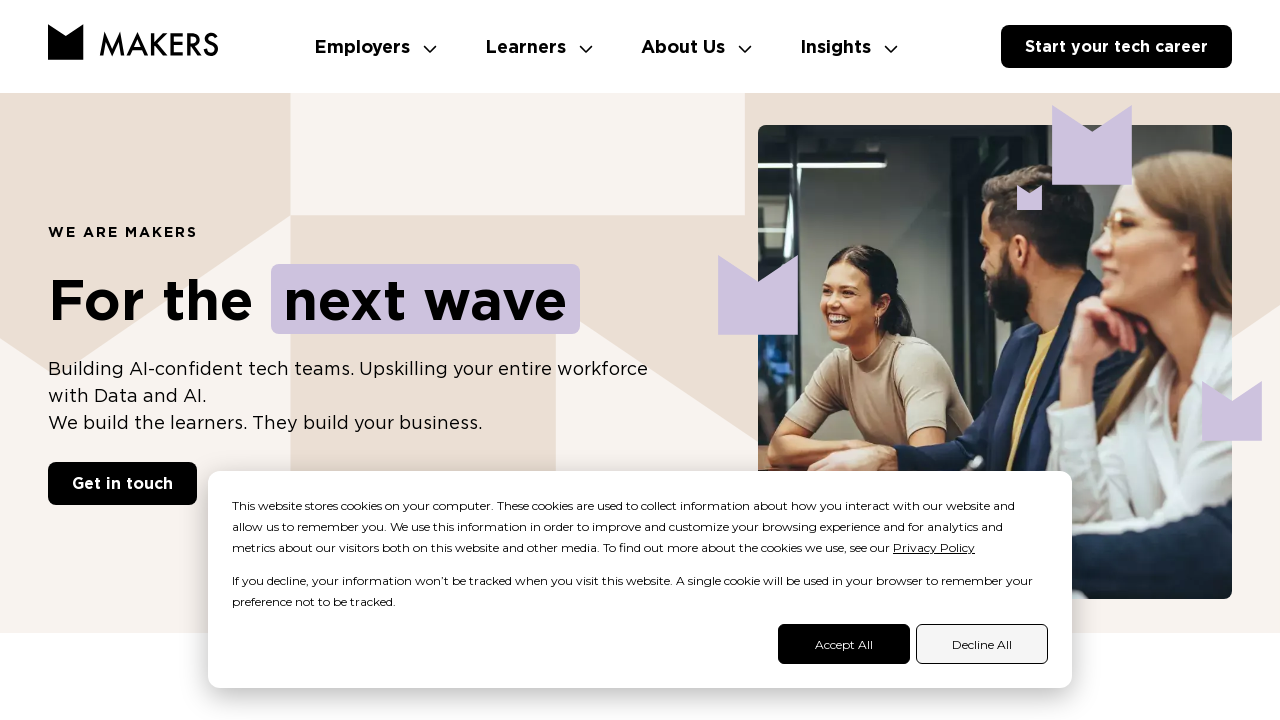